Navigates to a Cloudflare IP data page and waits for the dynamic table content to load, verifying that the table displays data rows with IP addresses.

Starting URL: https://api.uouin.com/cloudflare.html

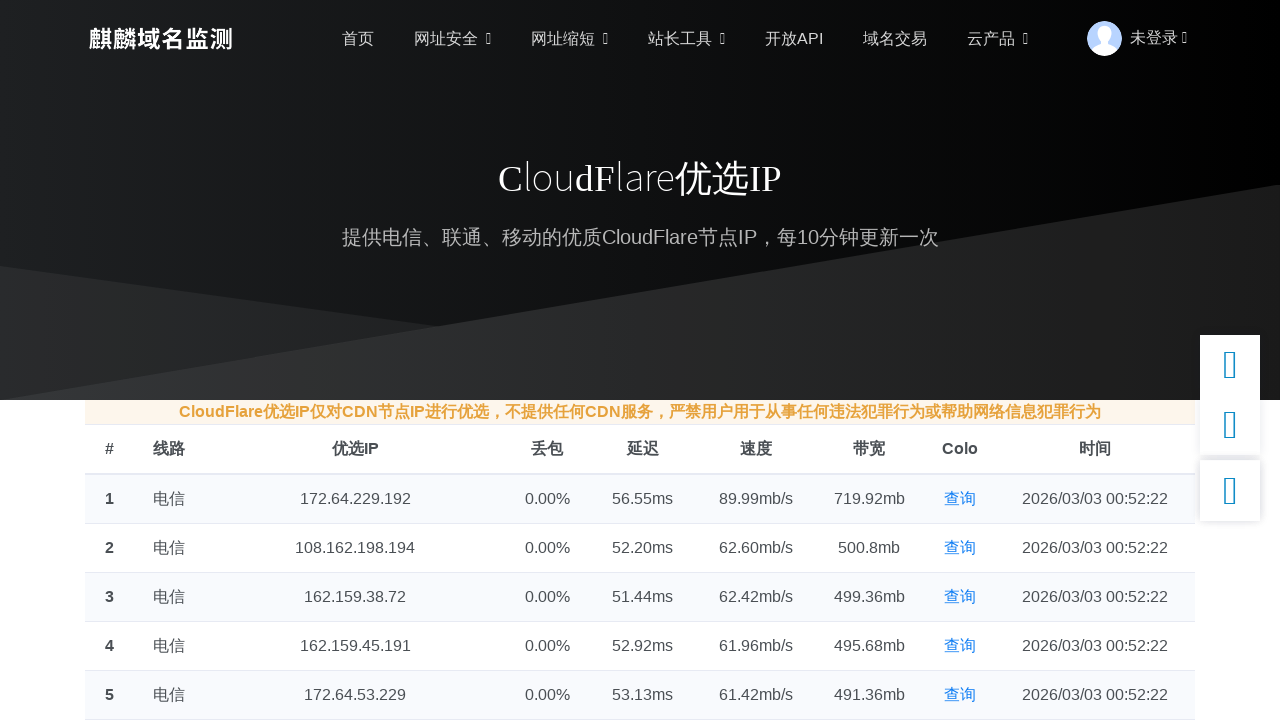

Navigated to Cloudflare IP data page
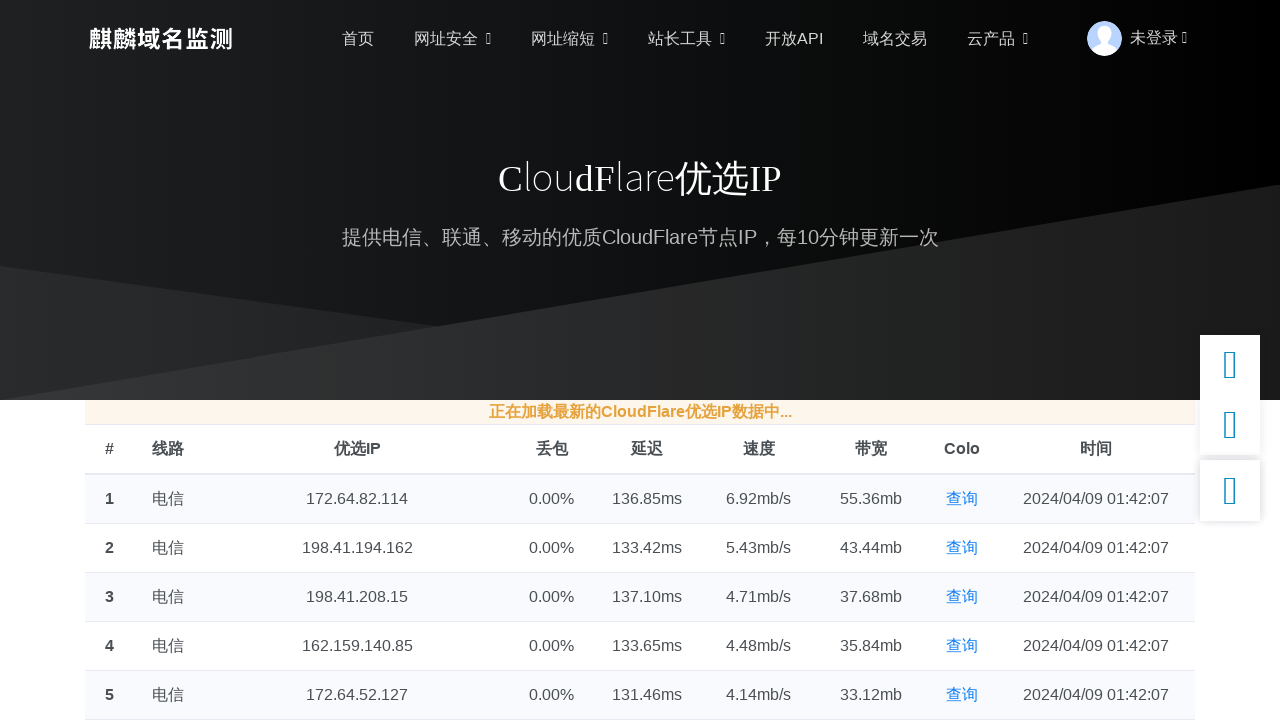

Table with data rows loaded
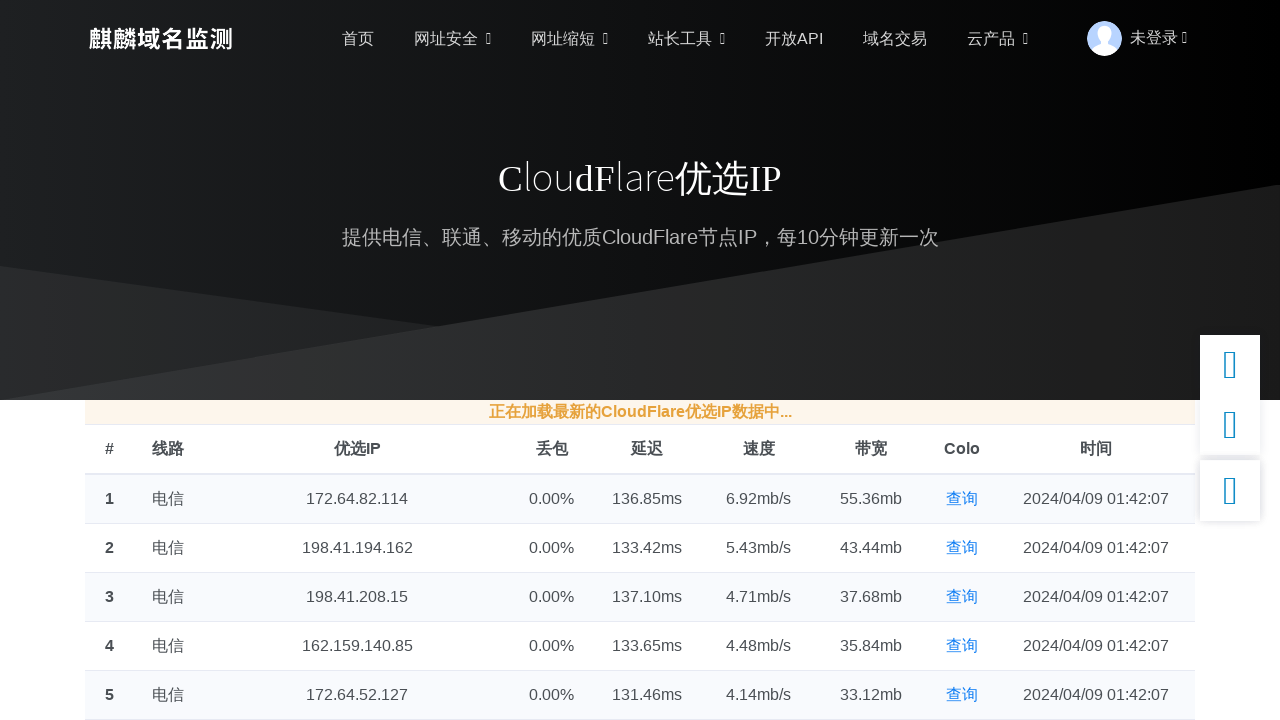

First IP address cell is visible, confirming data has loaded
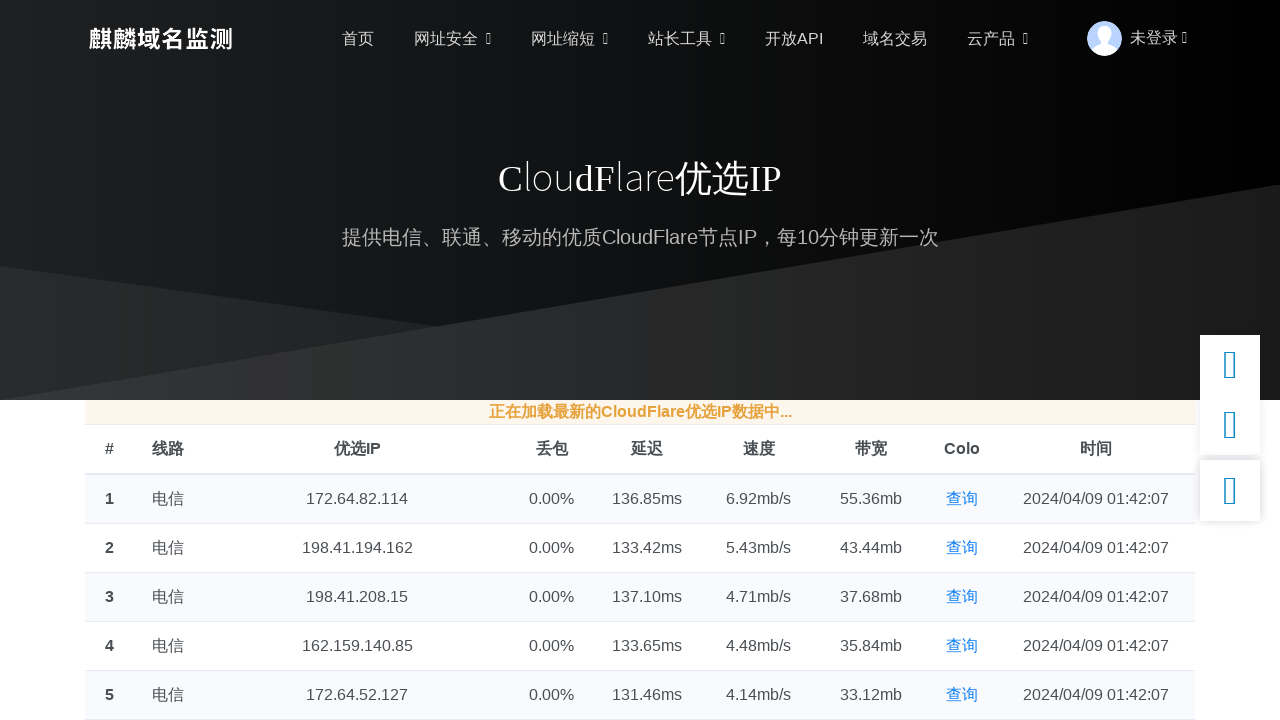

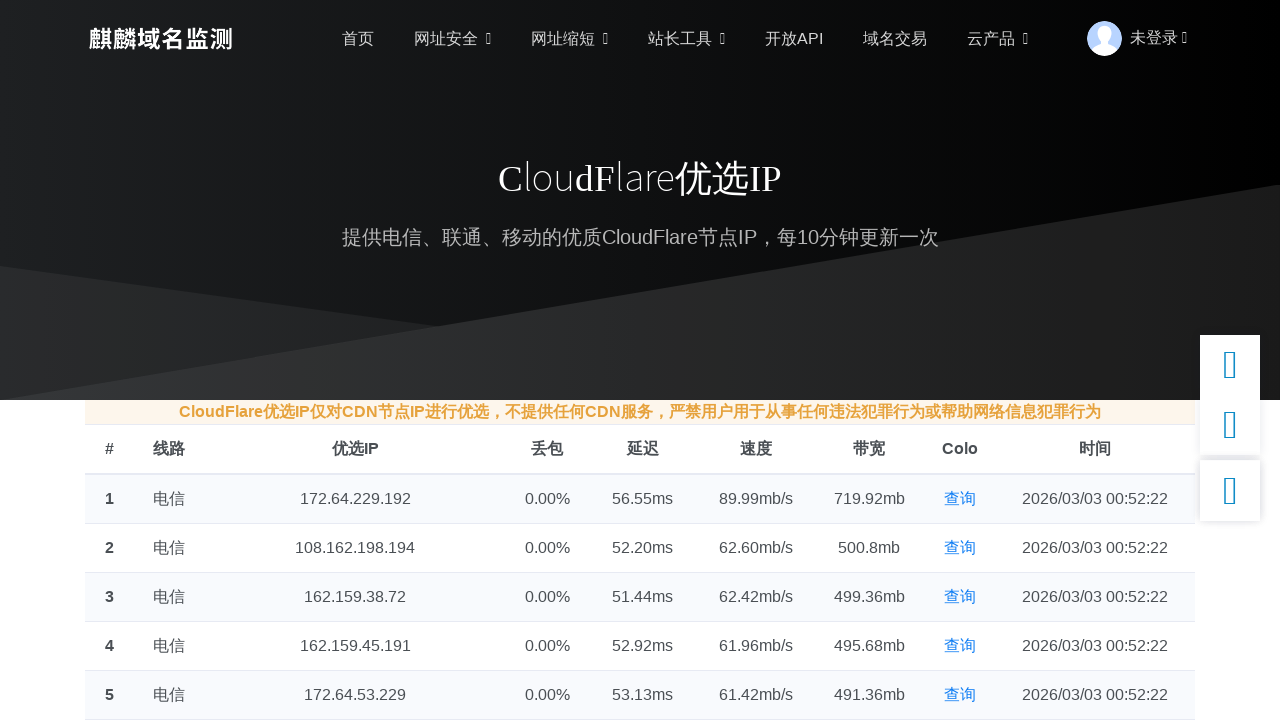